Scrolls to the Spotlight heading and verifies its text content

Starting URL: https://github.blog

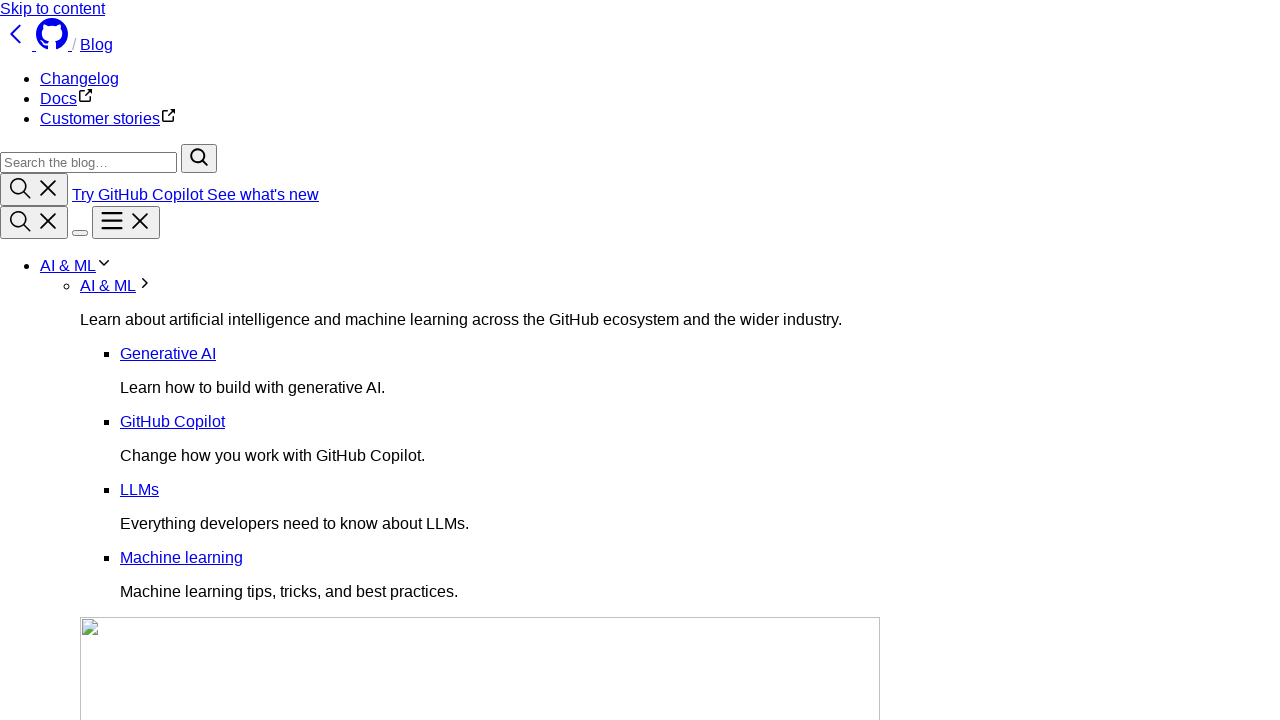

Located Spotlight heading element
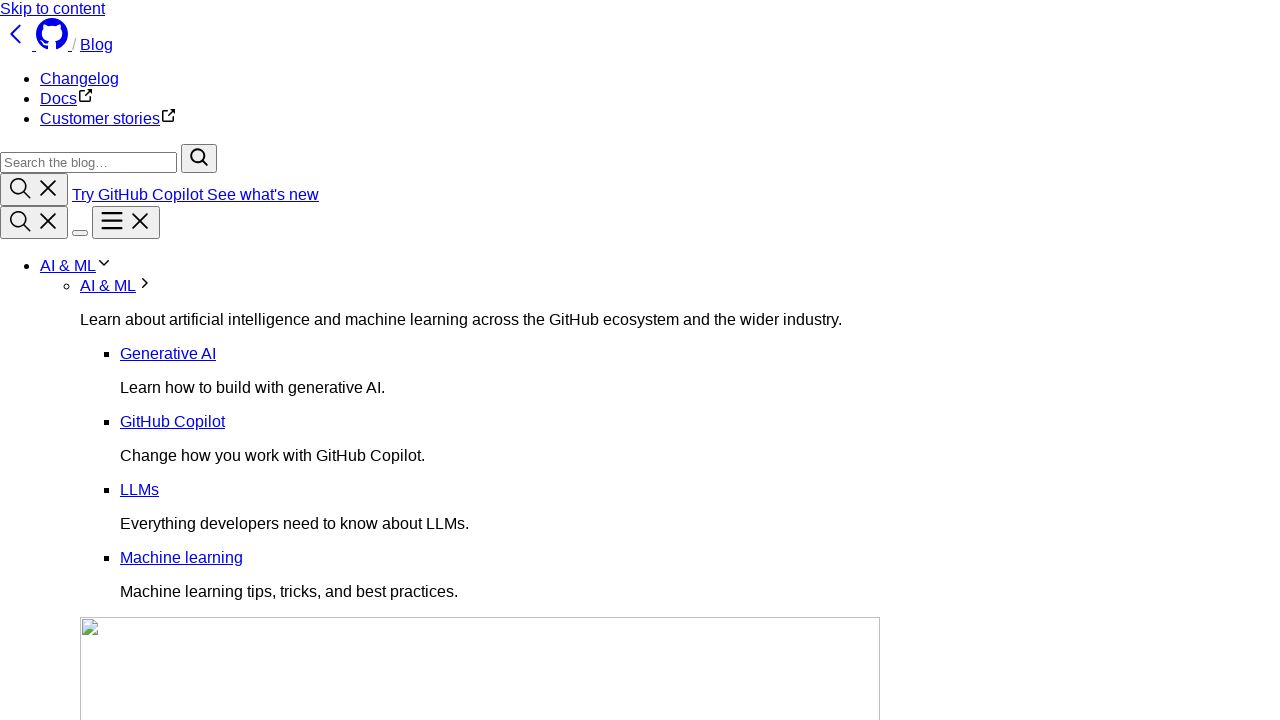

Scrolled to Spotlight heading
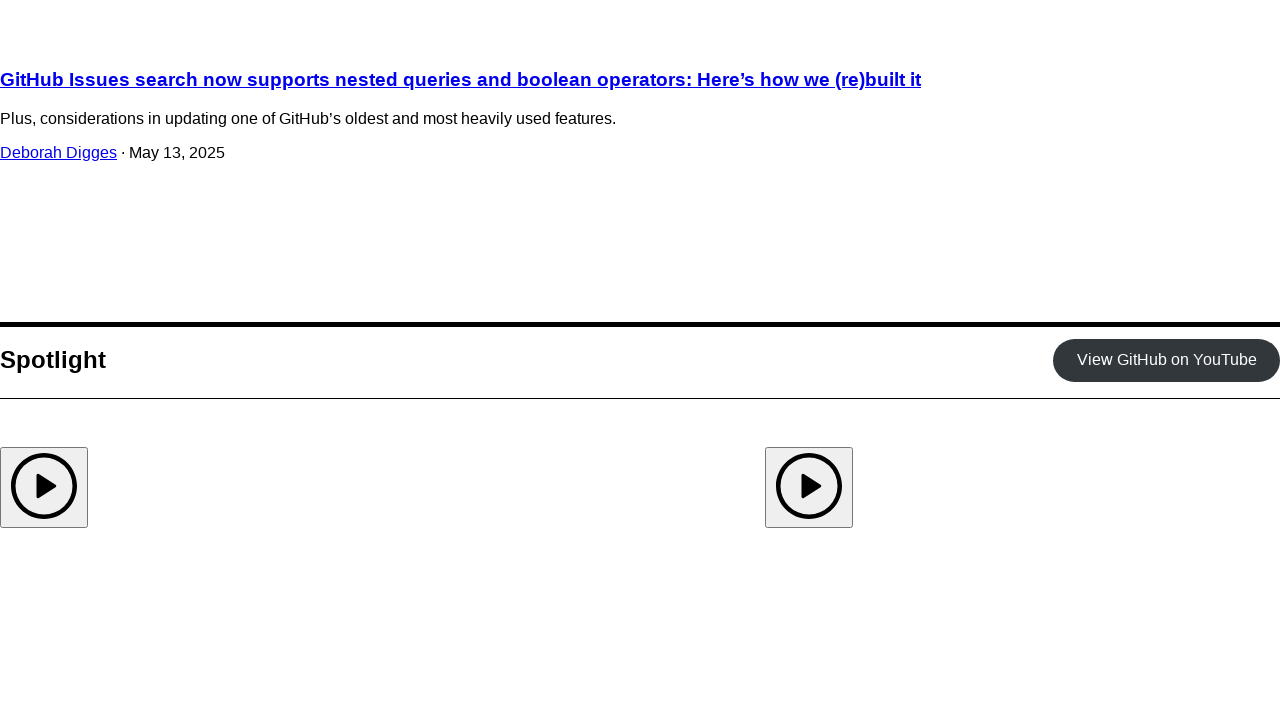

Verified Spotlight heading is visible
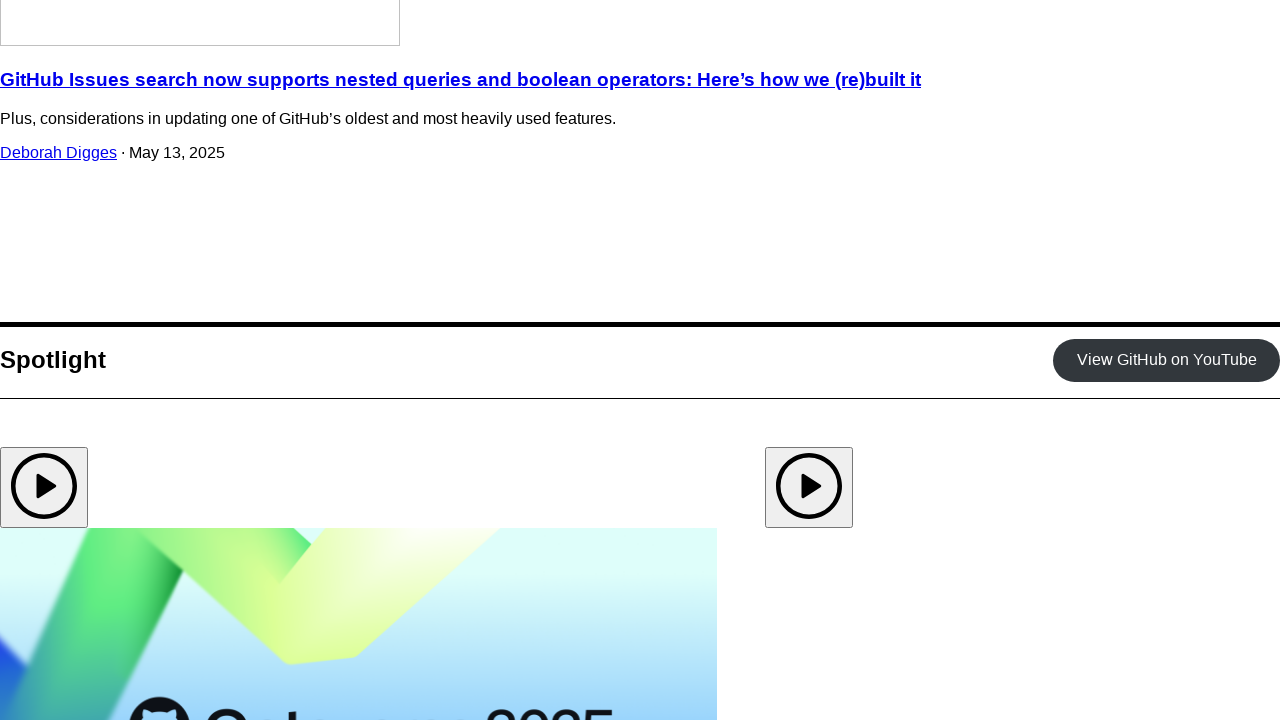

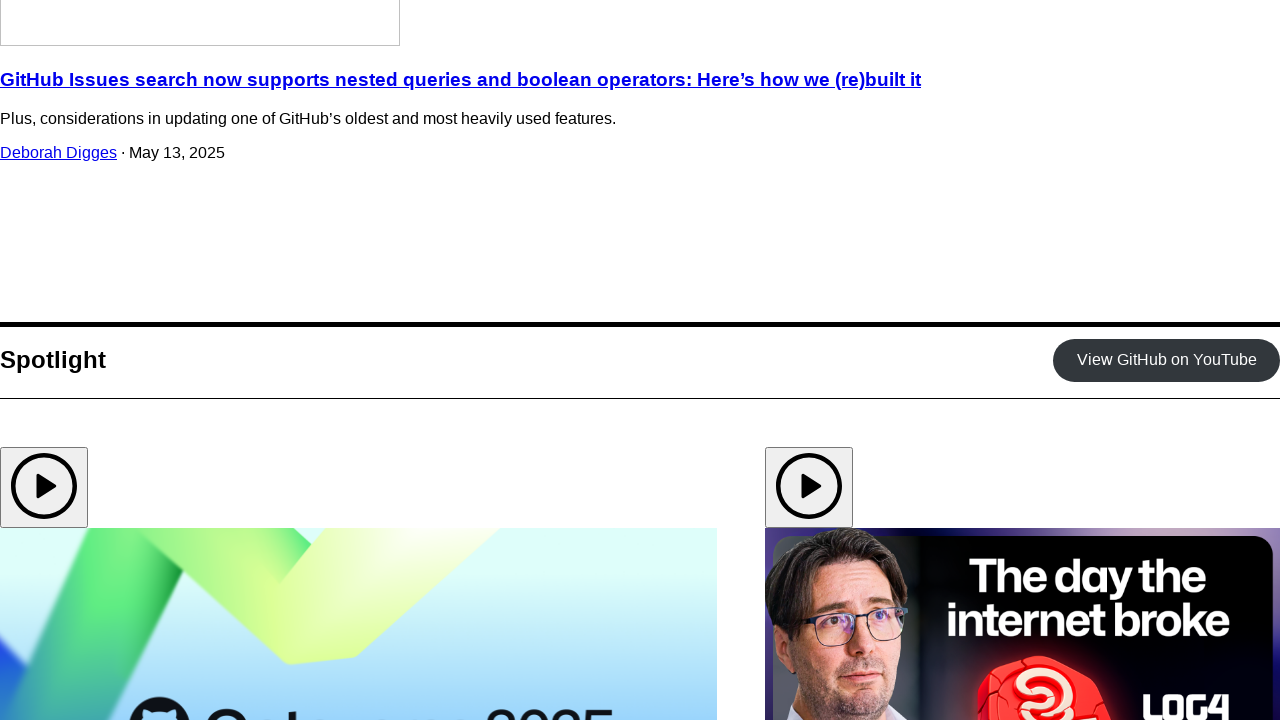